Tests getting the rectangle properties (height and width) of the Login button element on the OrangeHRM login page to verify element dimensions can be retrieved.

Starting URL: https://opensource-demo.orangehrmlive.com/web/index.php/auth/login

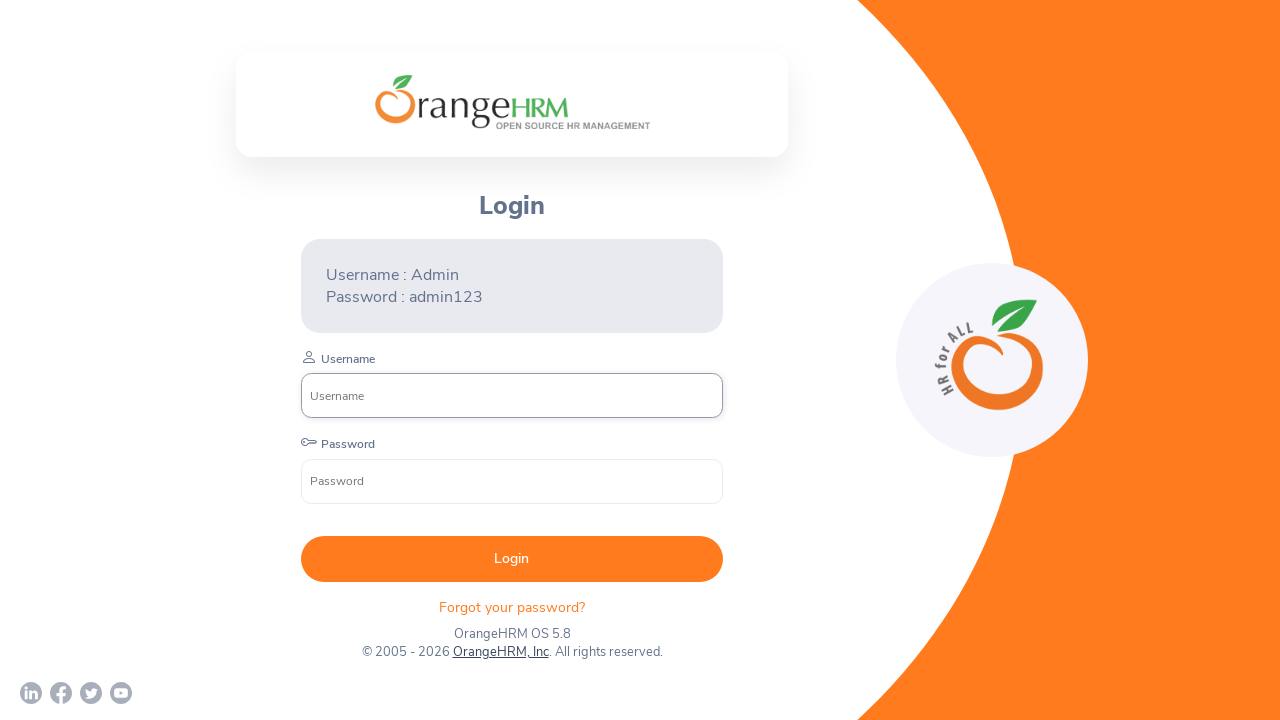

Login button became visible on OrangeHRM login page
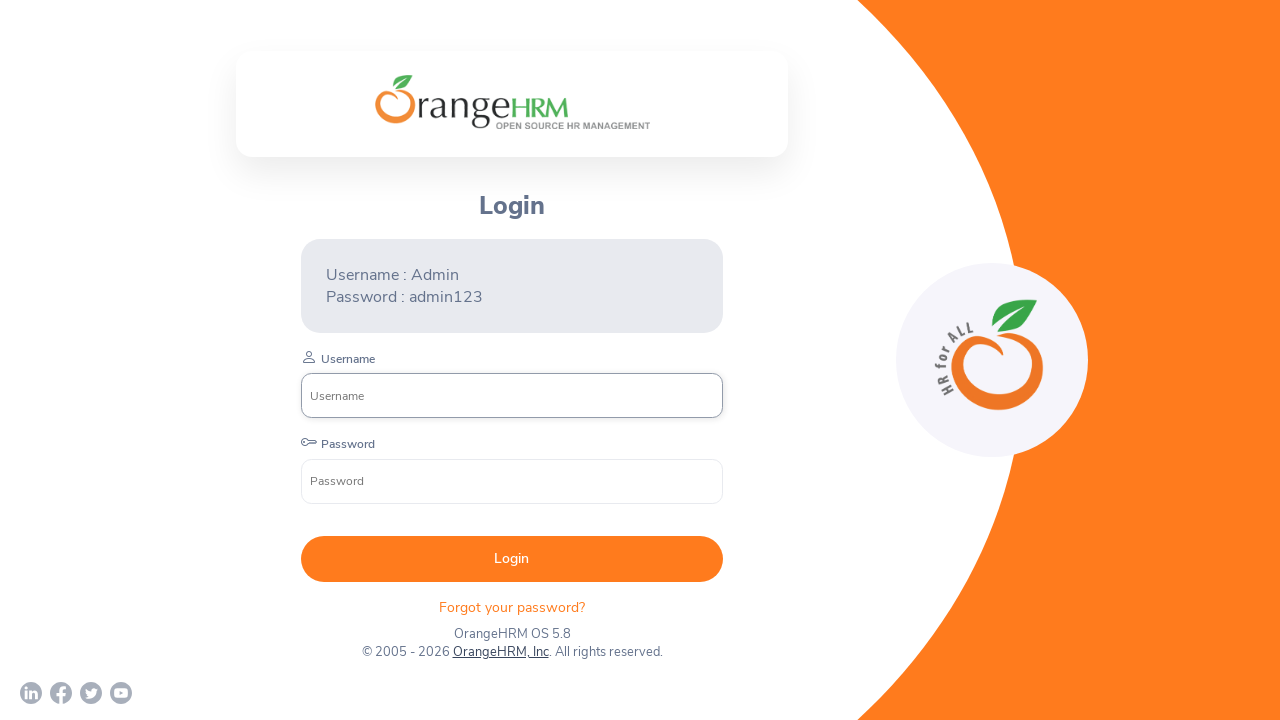

Retrieved bounding box (rectangle) properties of Login button
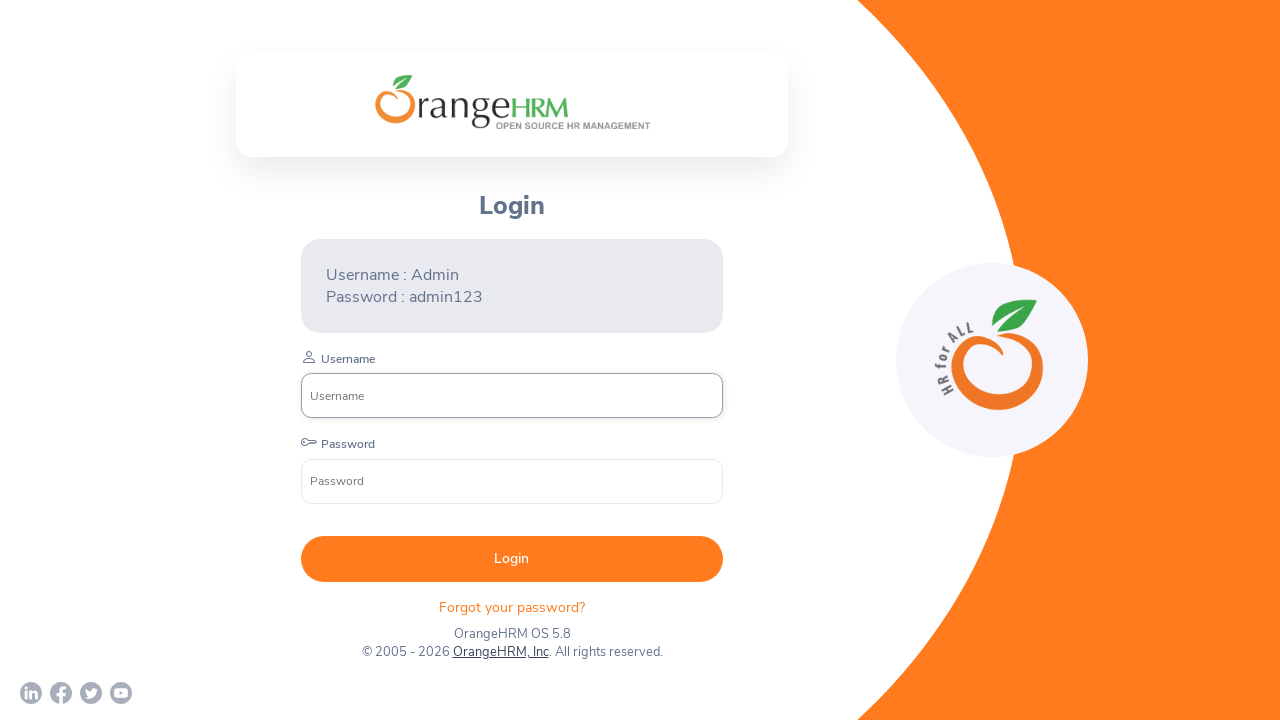

Extracted Login button dimensions - Height: 46, Width: 422.390625
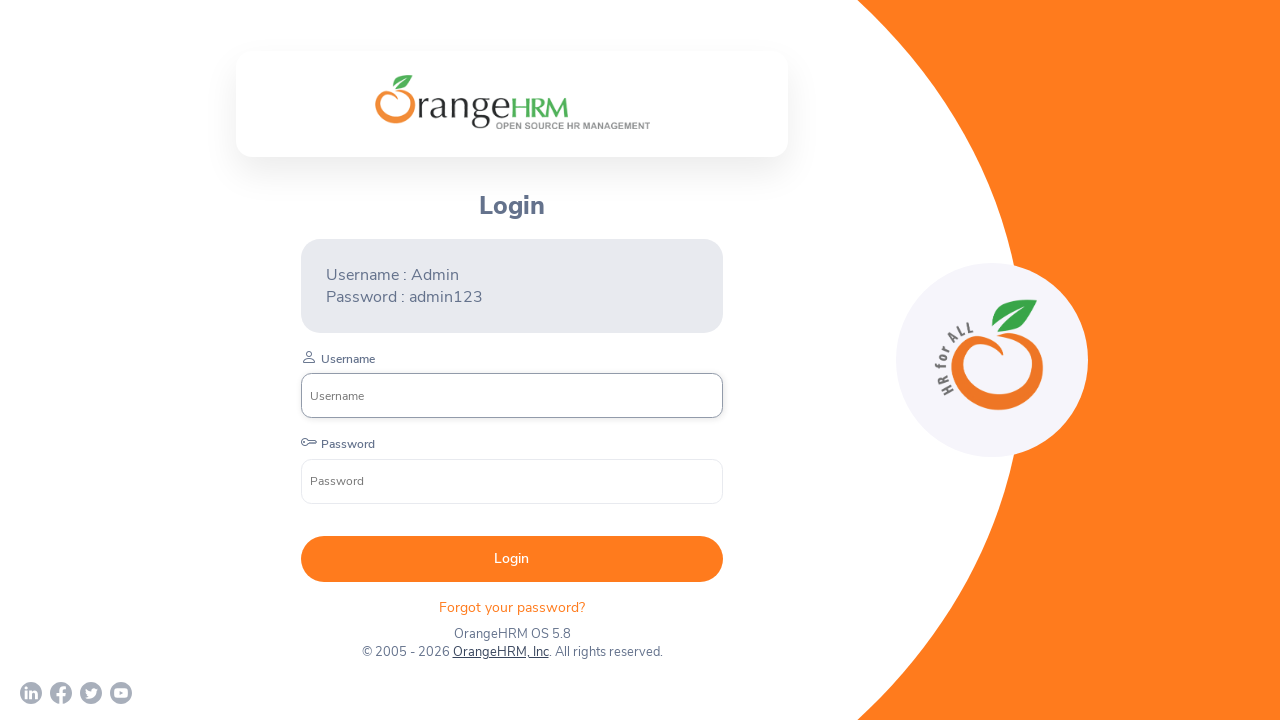

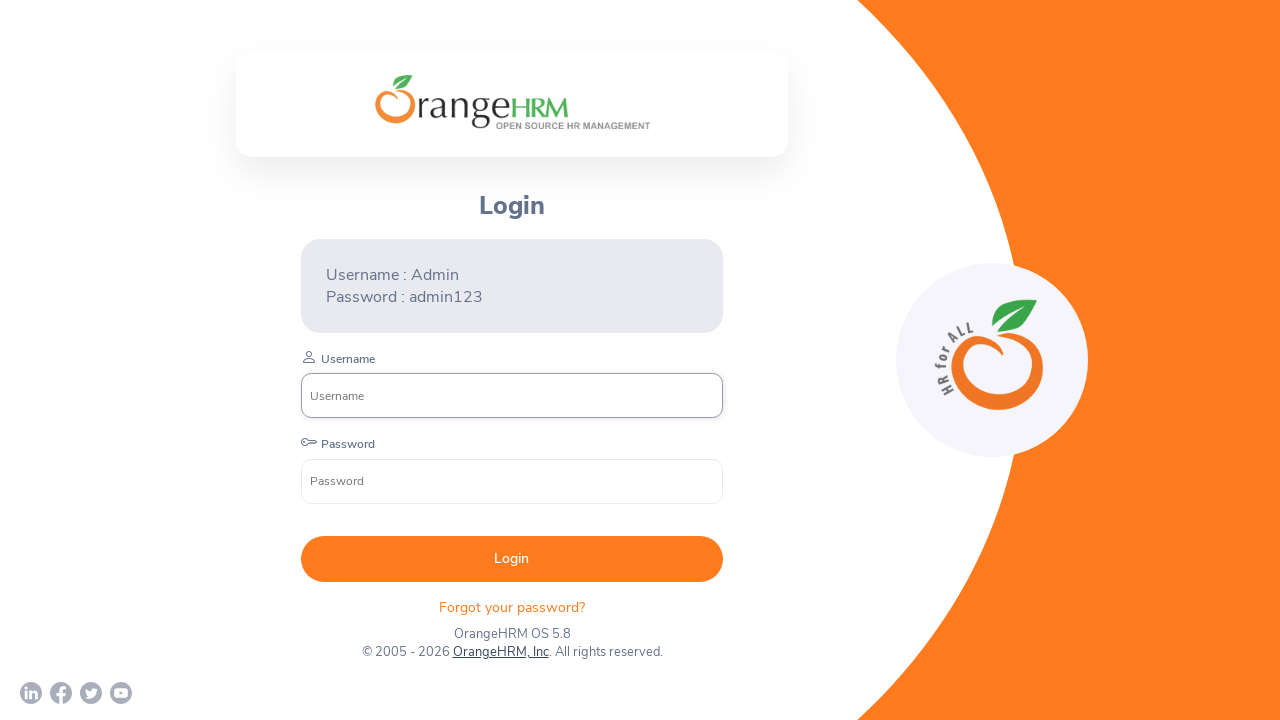